Tests checkbox interaction by toggling checkboxes and verifying their state changes

Starting URL: http://the-internet.herokuapp.com/checkboxes

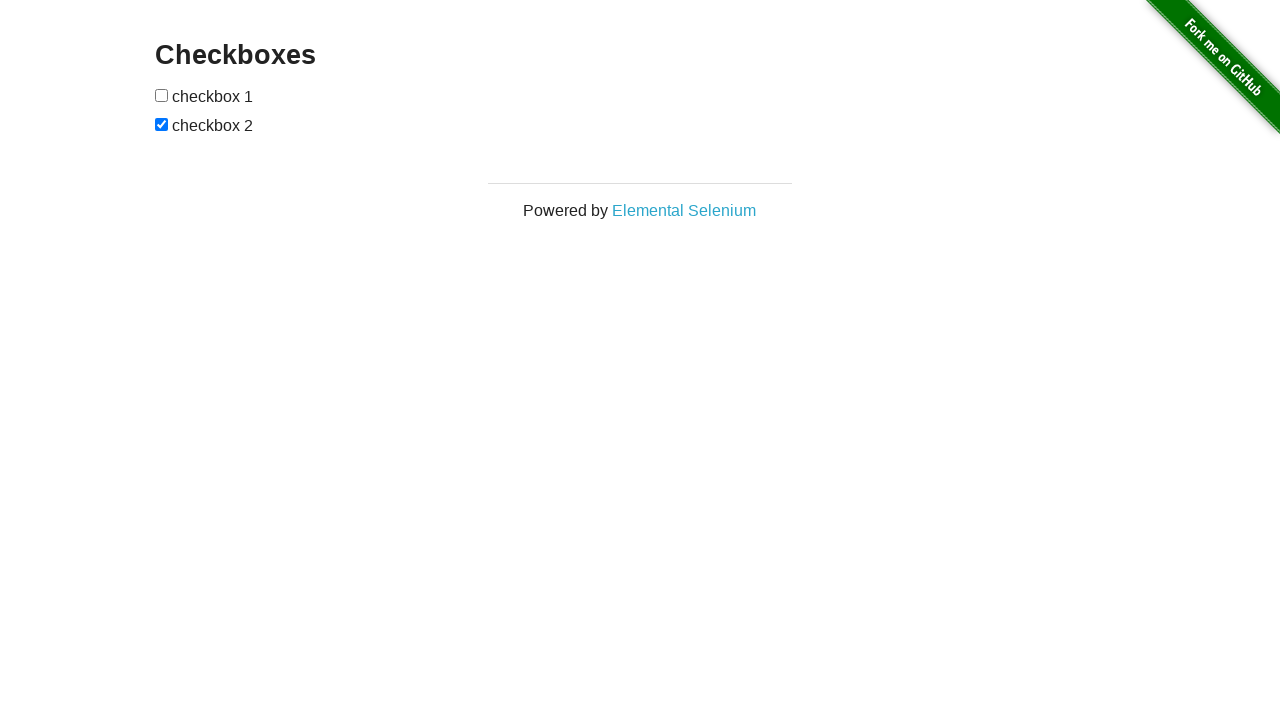

Located all checkbox elements on the page
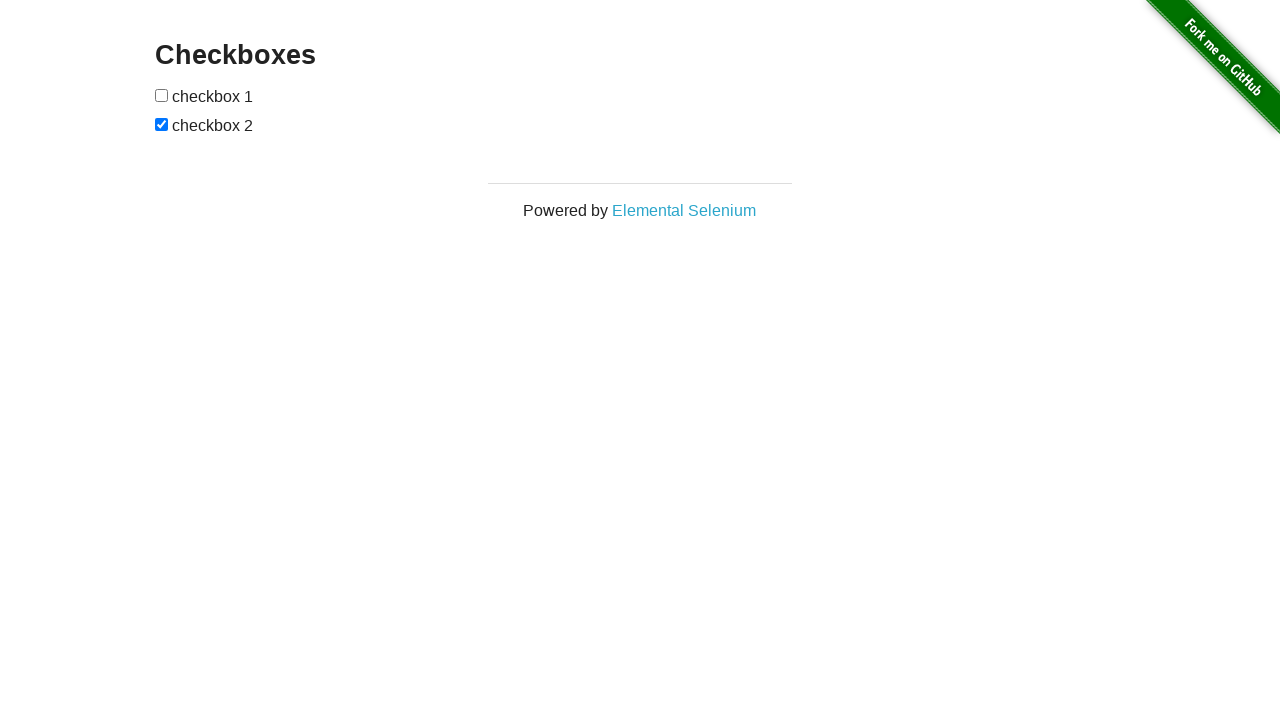

Retrieved first checkbox element
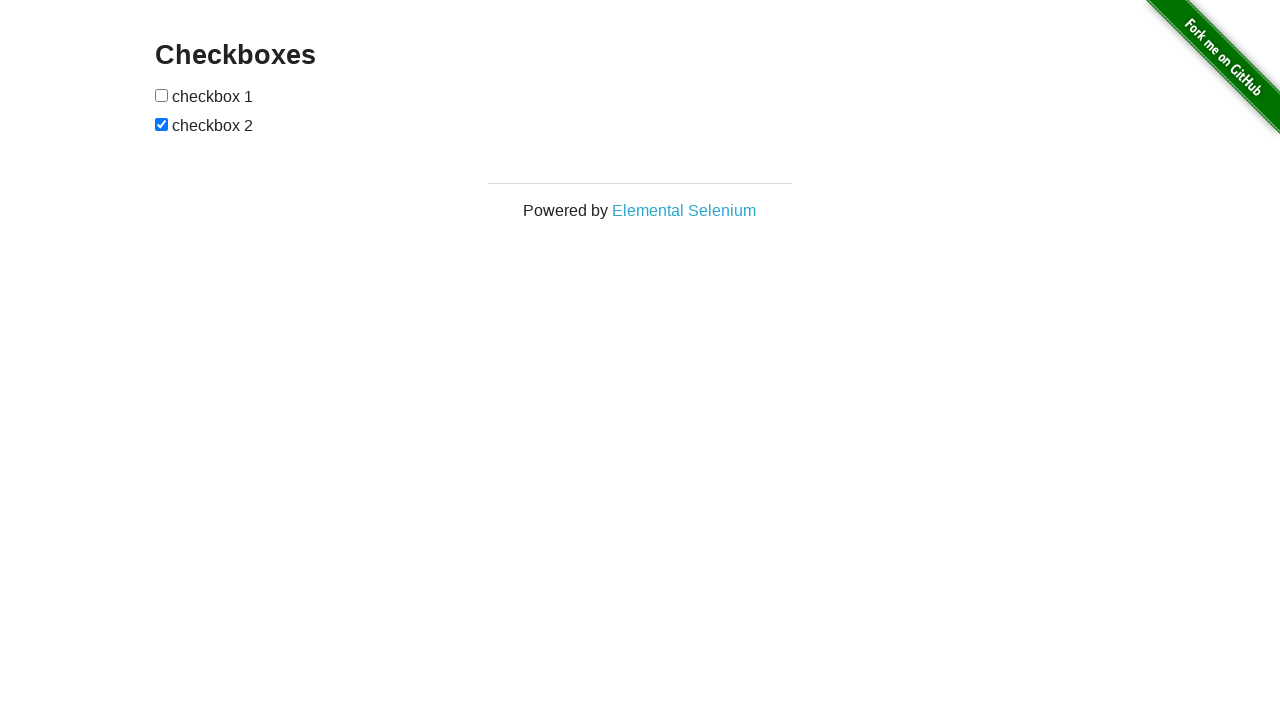

Retrieved second checkbox element
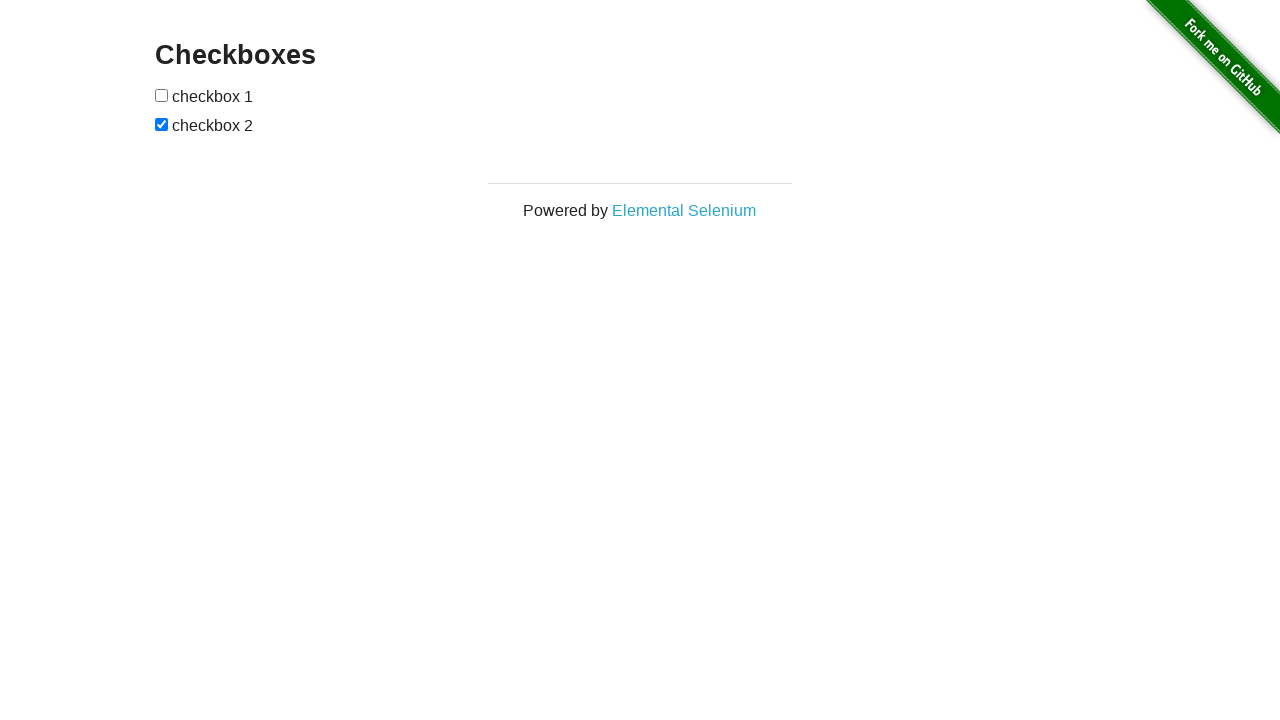

Clicked first checkbox to toggle it from unchecked to checked at (162, 95) on [type='checkbox'] >> nth=0
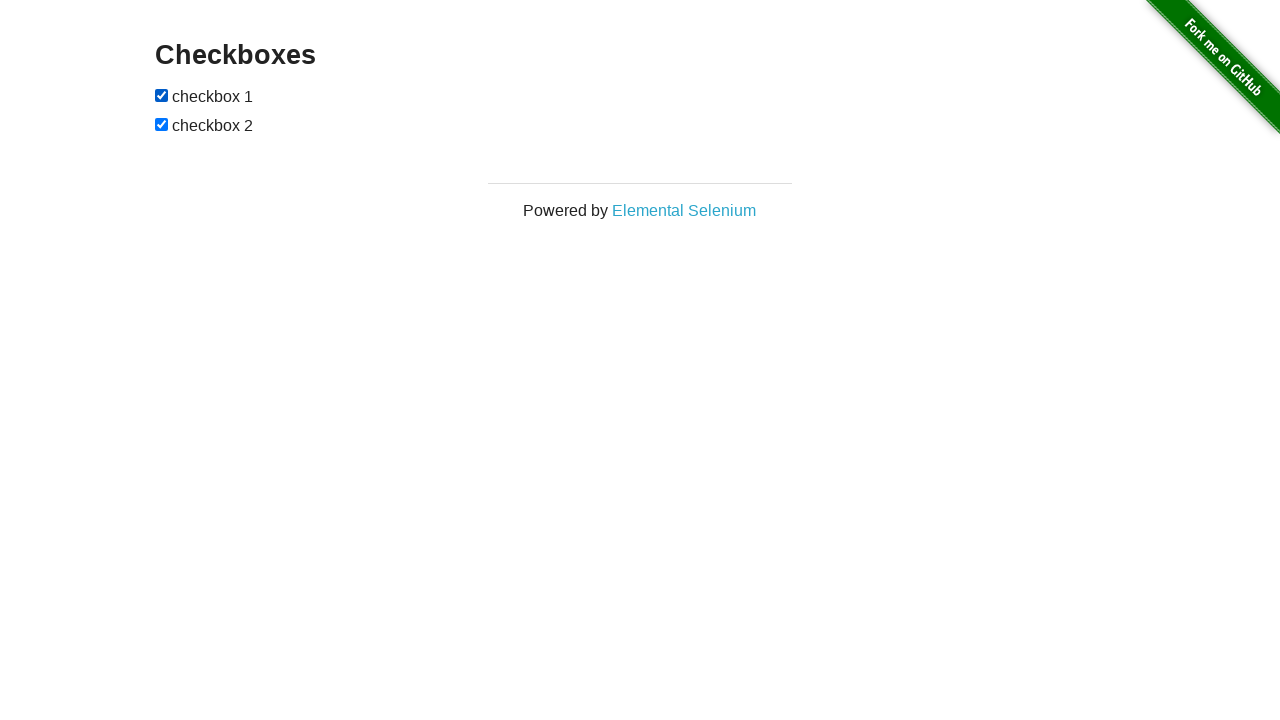

Clicked second checkbox to toggle it from checked to unchecked at (162, 124) on [type='checkbox'] >> nth=1
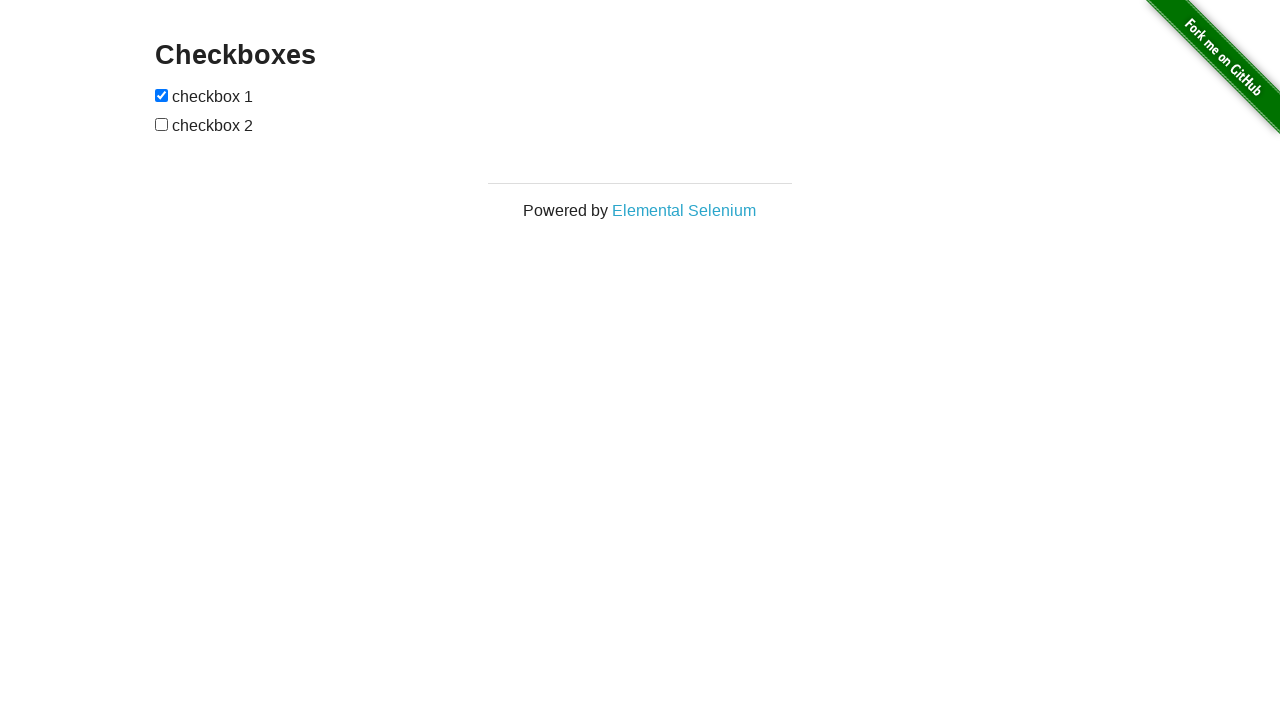

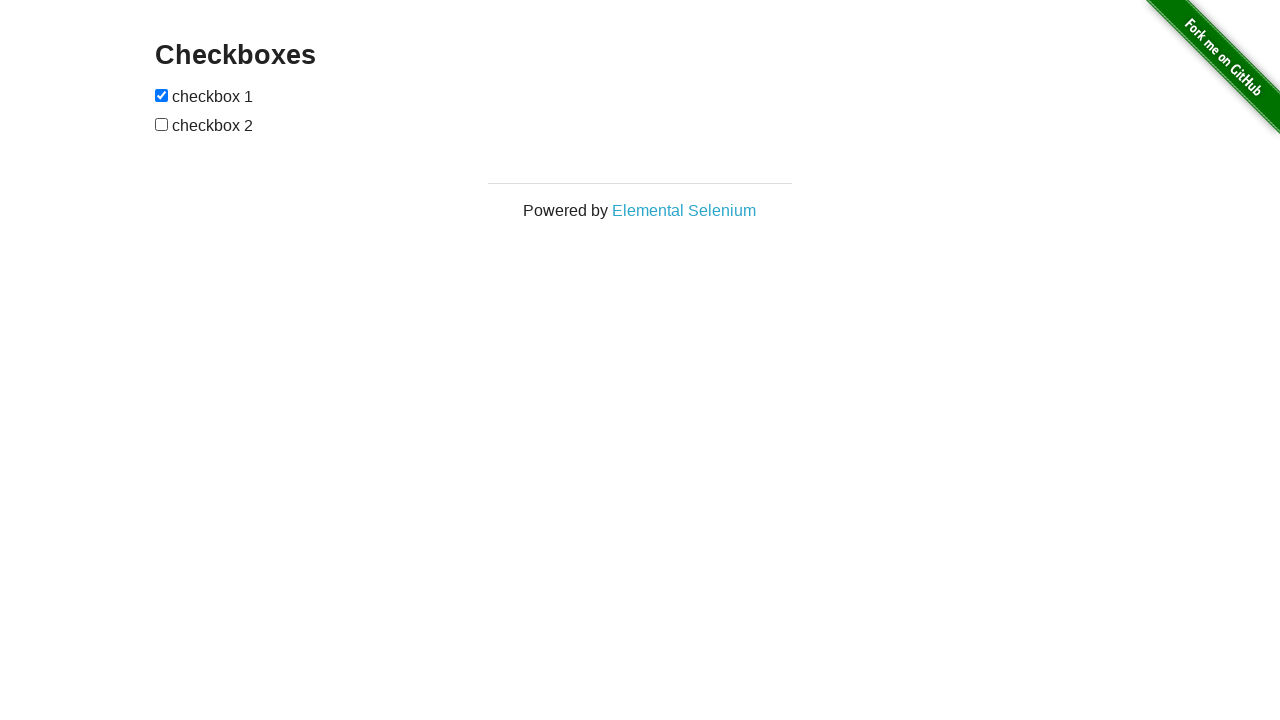